Tests JavaScript alert handling by clicking a button to trigger an alert, accepting the alert, and verifying the result message is displayed on the page.

Starting URL: http://the-internet.herokuapp.com/javascript_alerts

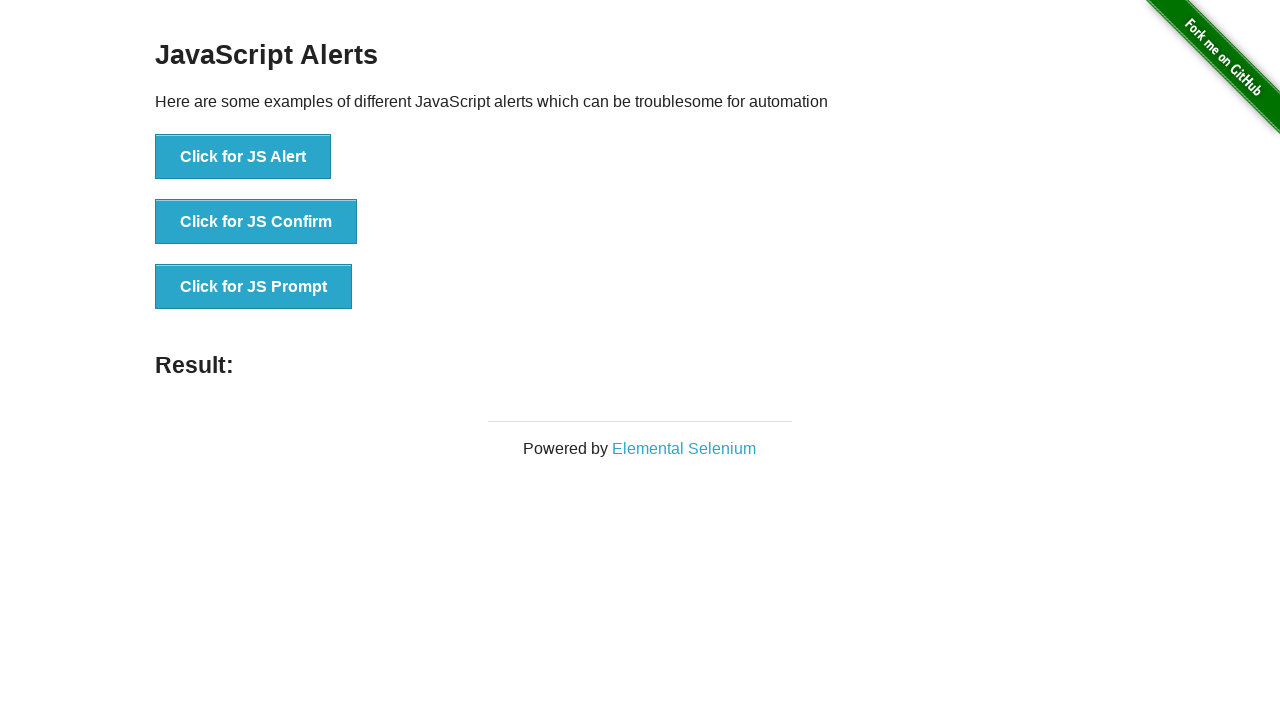

Clicked the first button to trigger JavaScript alert at (243, 157) on ul > li:nth-child(1) > button
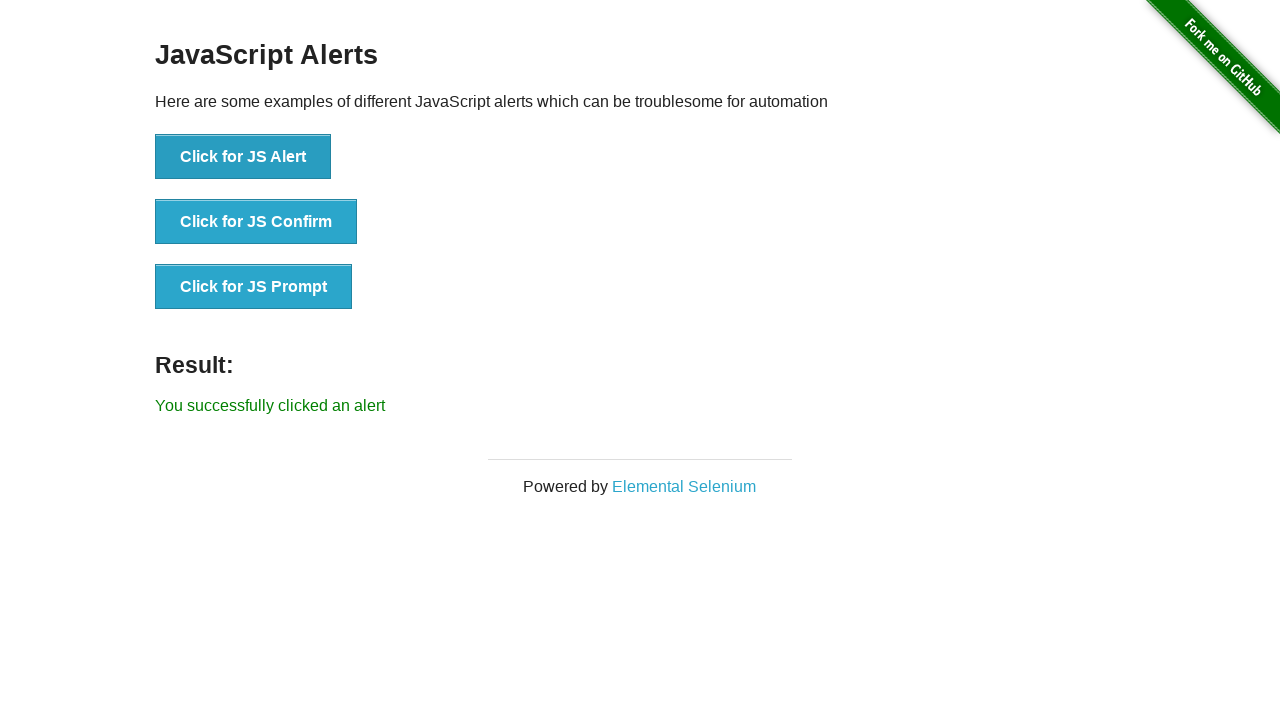

Set up dialog handler to accept alerts
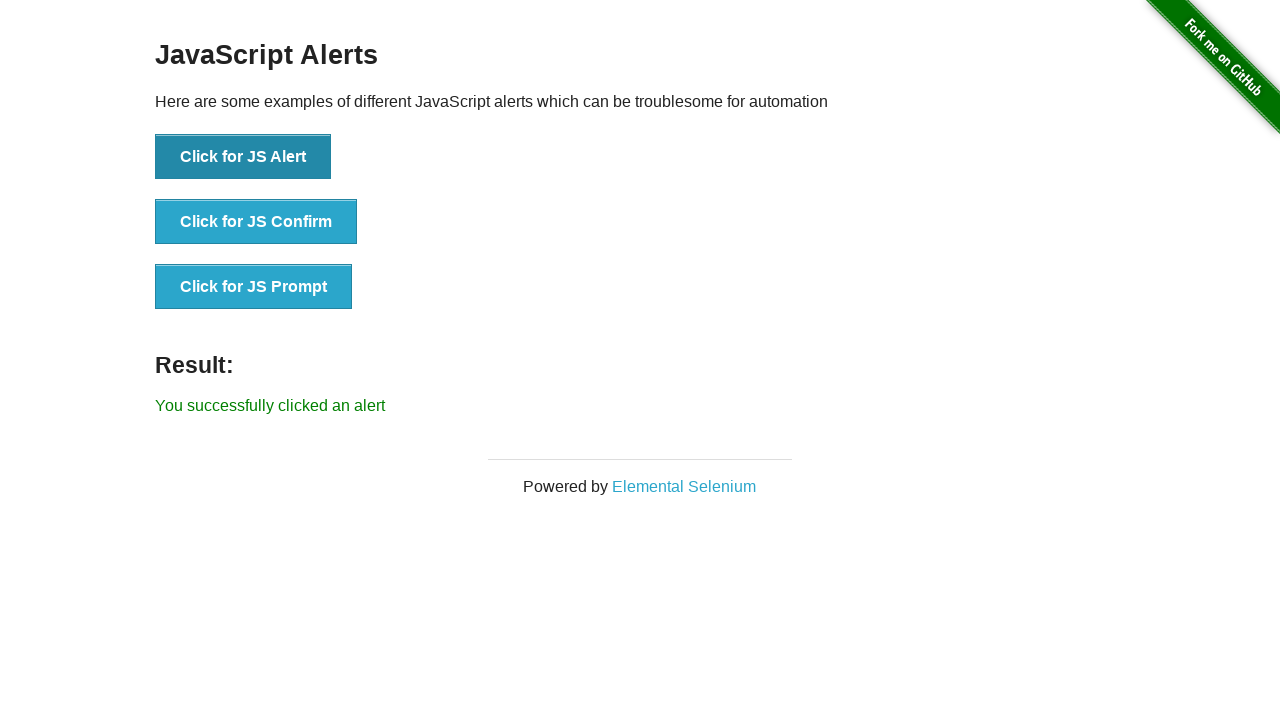

Result message appeared on the page
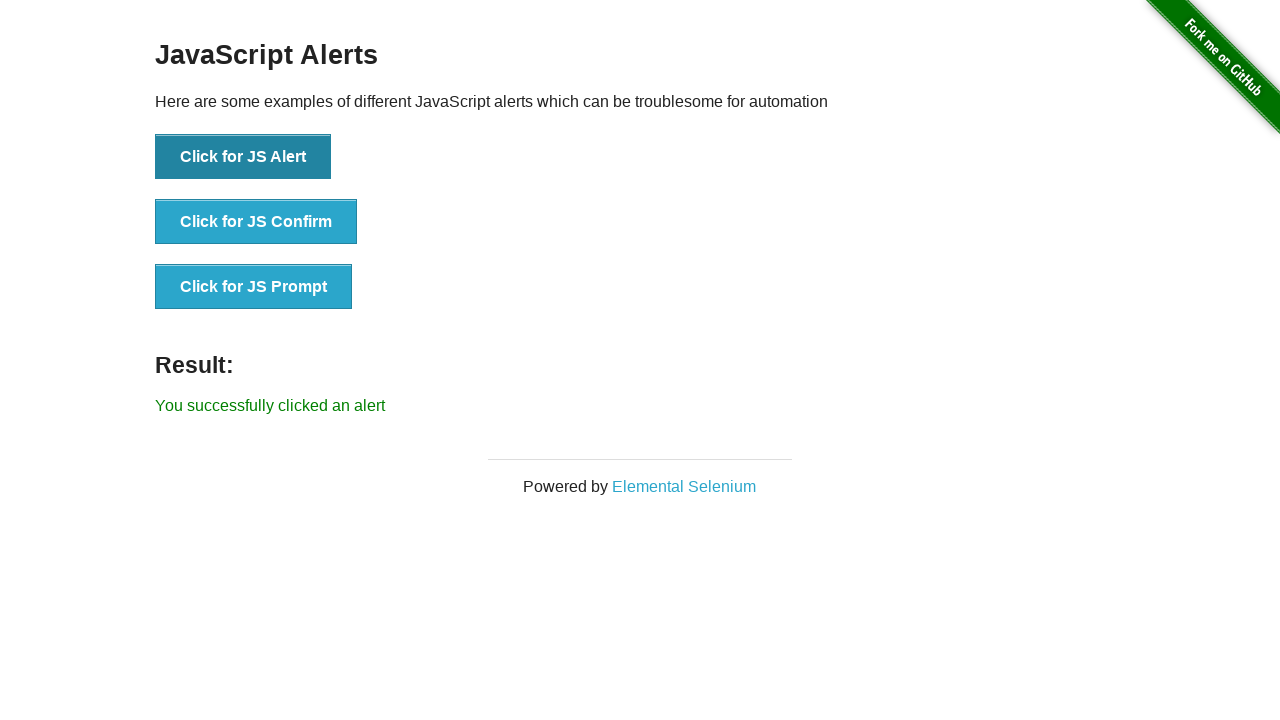

Retrieved result message text
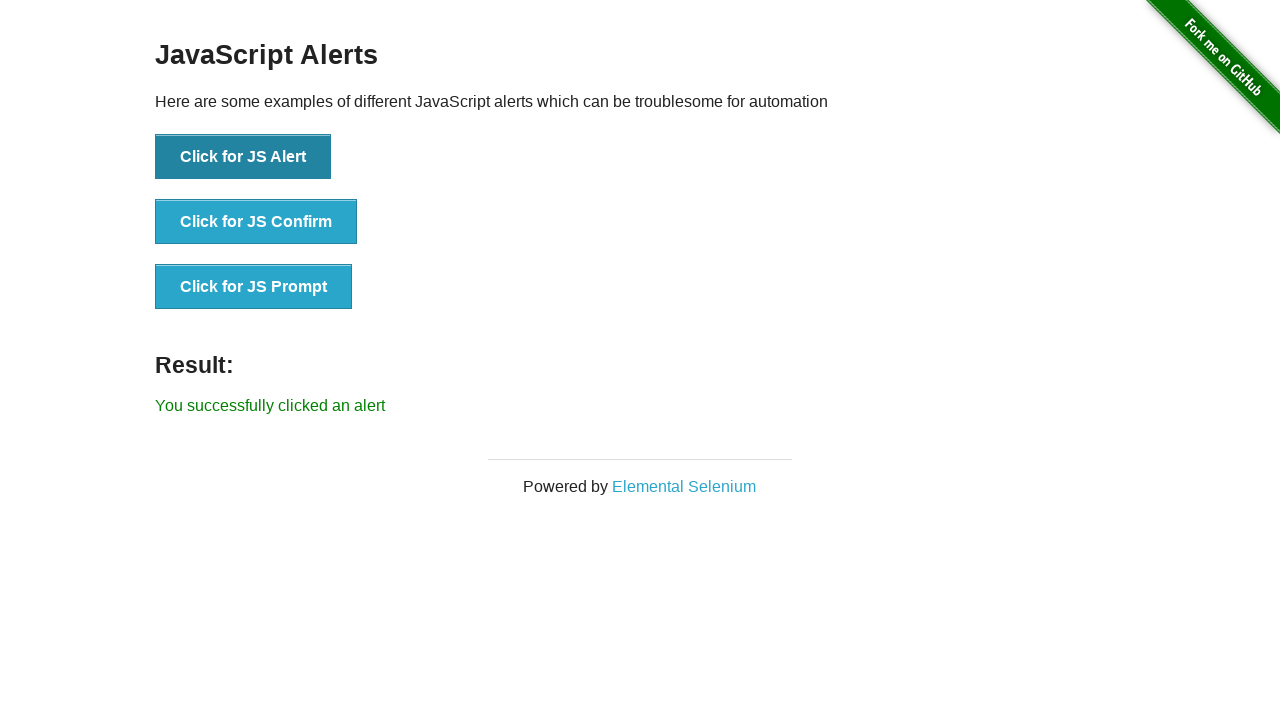

Verified result message equals 'You successfully clicked an alert'
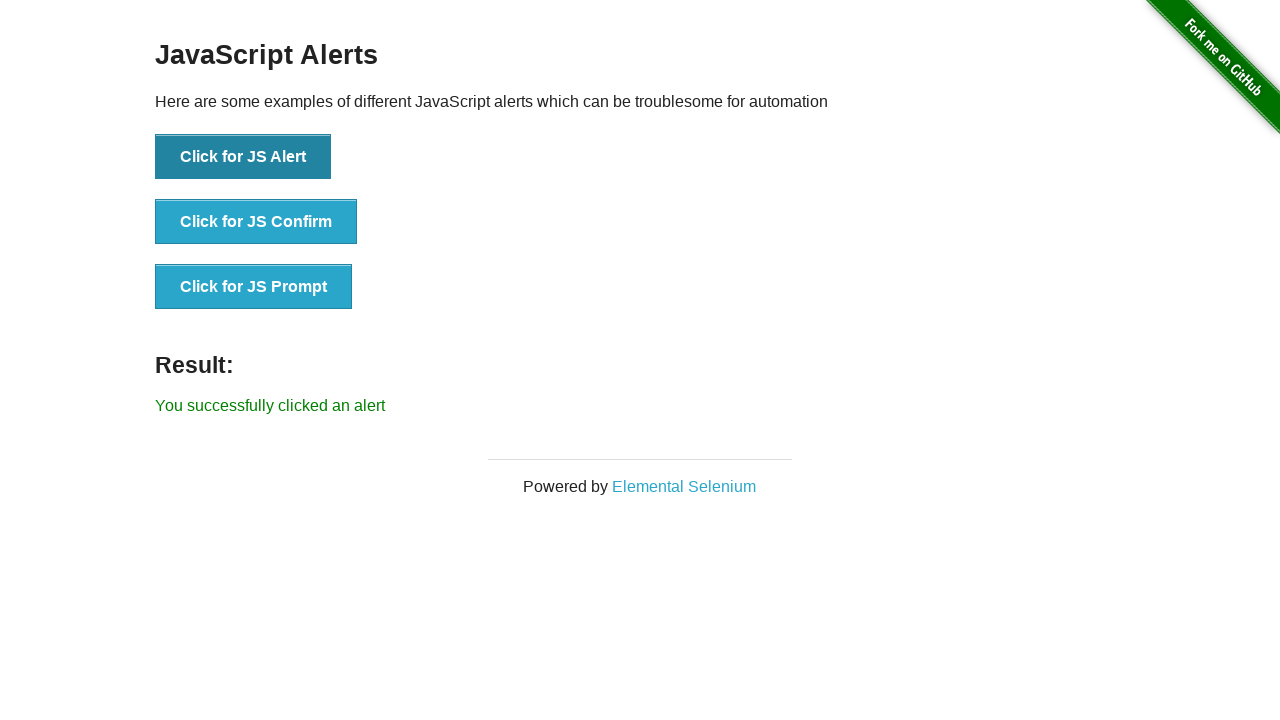

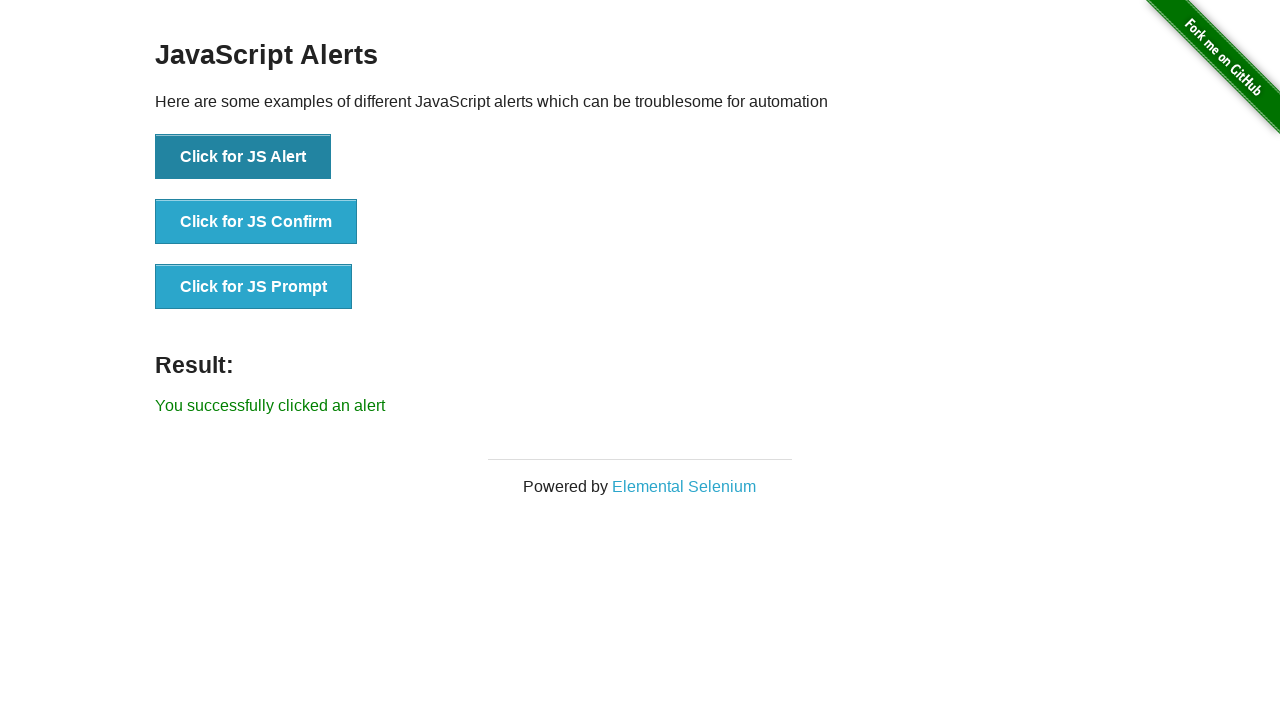